Tests file download functionality by navigating to a download page and clicking on file links to initiate downloads

Starting URL: http://the-internet.herokuapp.com/download

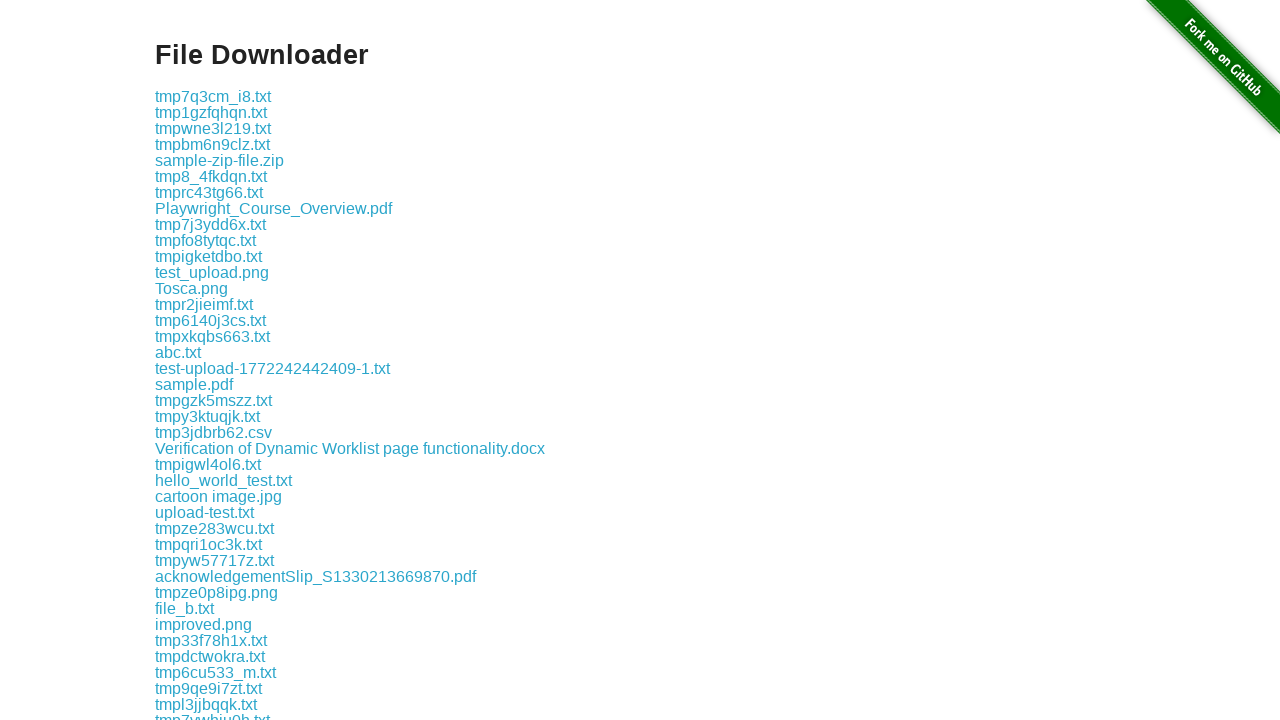

Clicked on 'some-file.txt' link to initiate download at (198, 360) on a:text('some-file.txt')
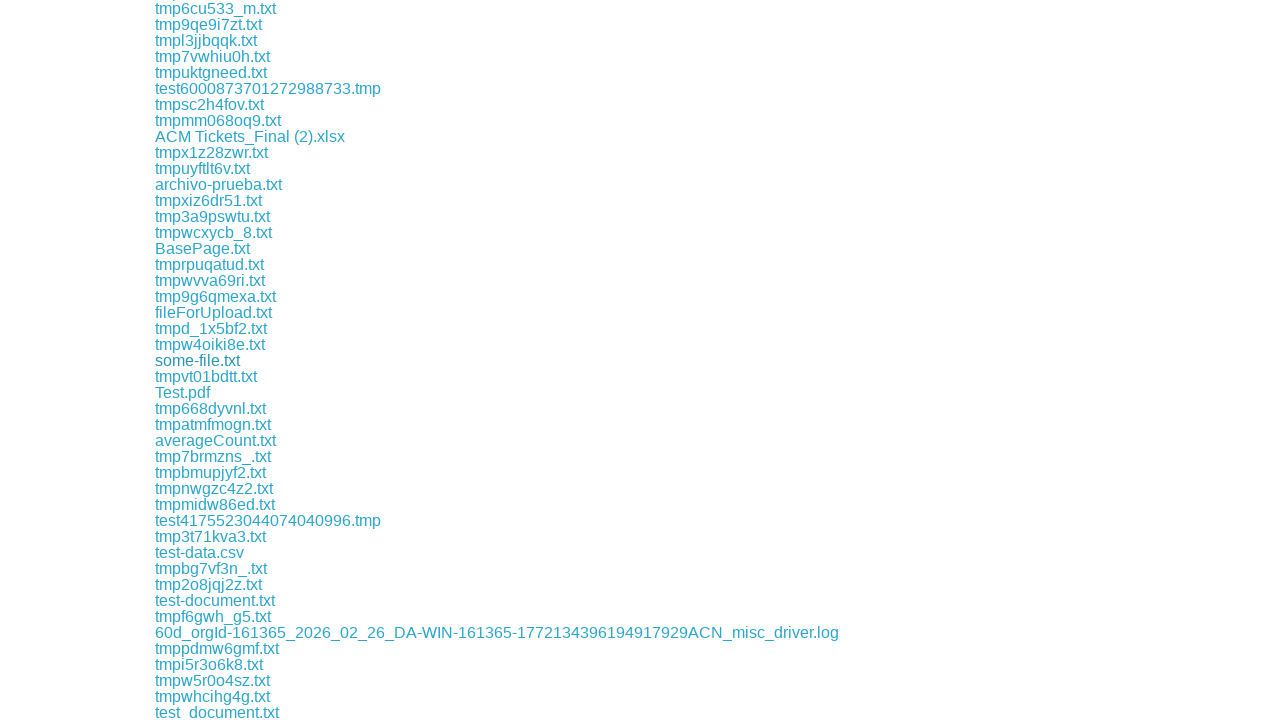

Clicked on first link in example section at (213, 96) on .example a
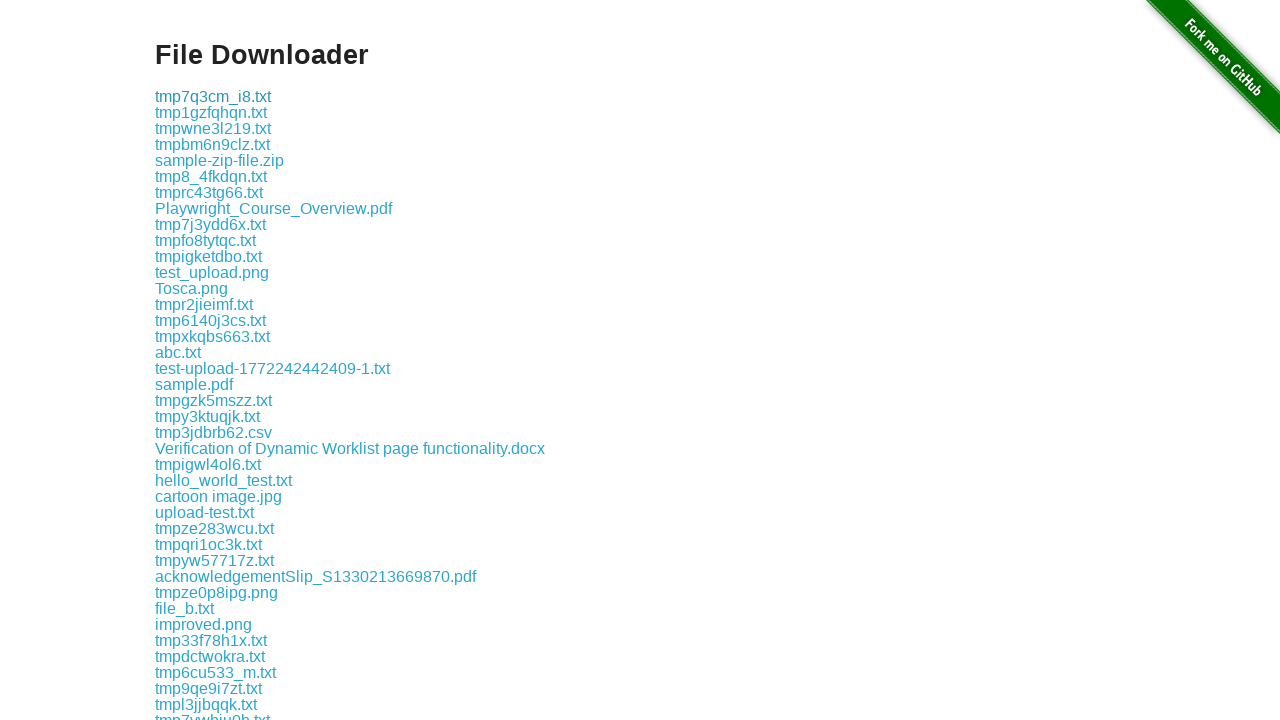

Waited 3 seconds for downloads to complete
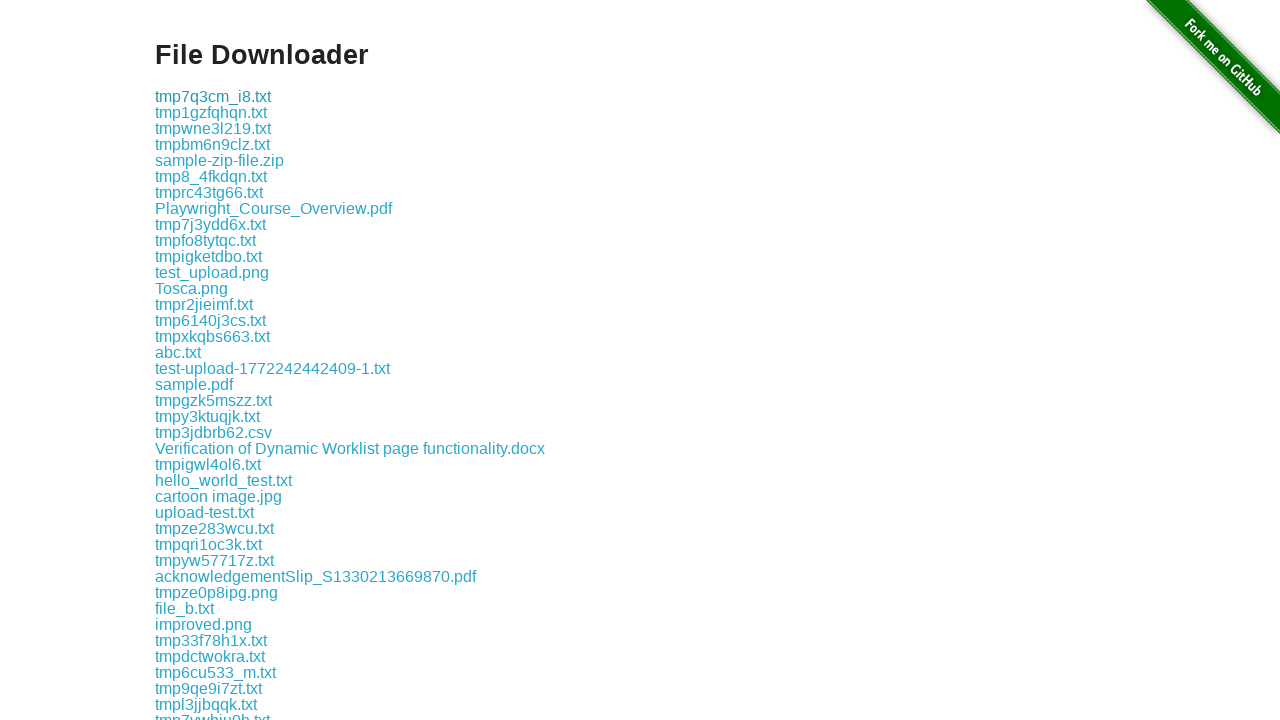

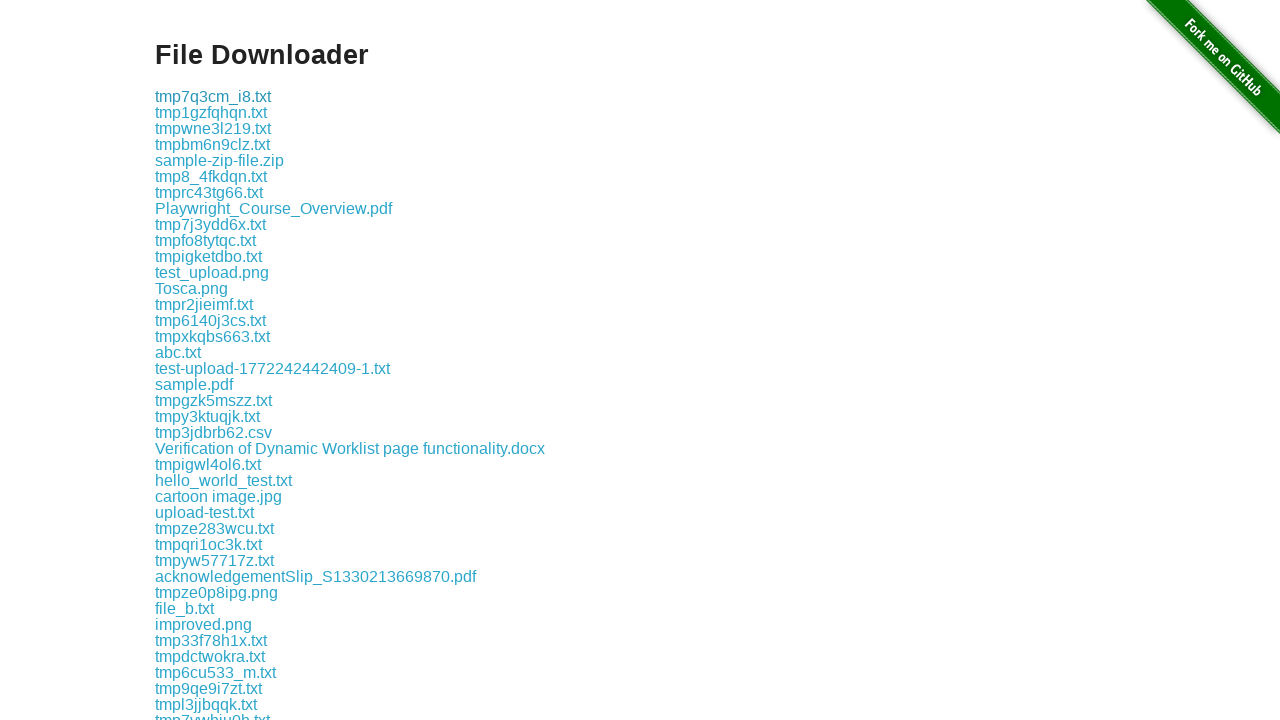